Tests mouse hover functionality by hovering over an element and then clicking on a "Reload" link that appears

Starting URL: https://rahulshettyacademy.com/AutomationPractice/

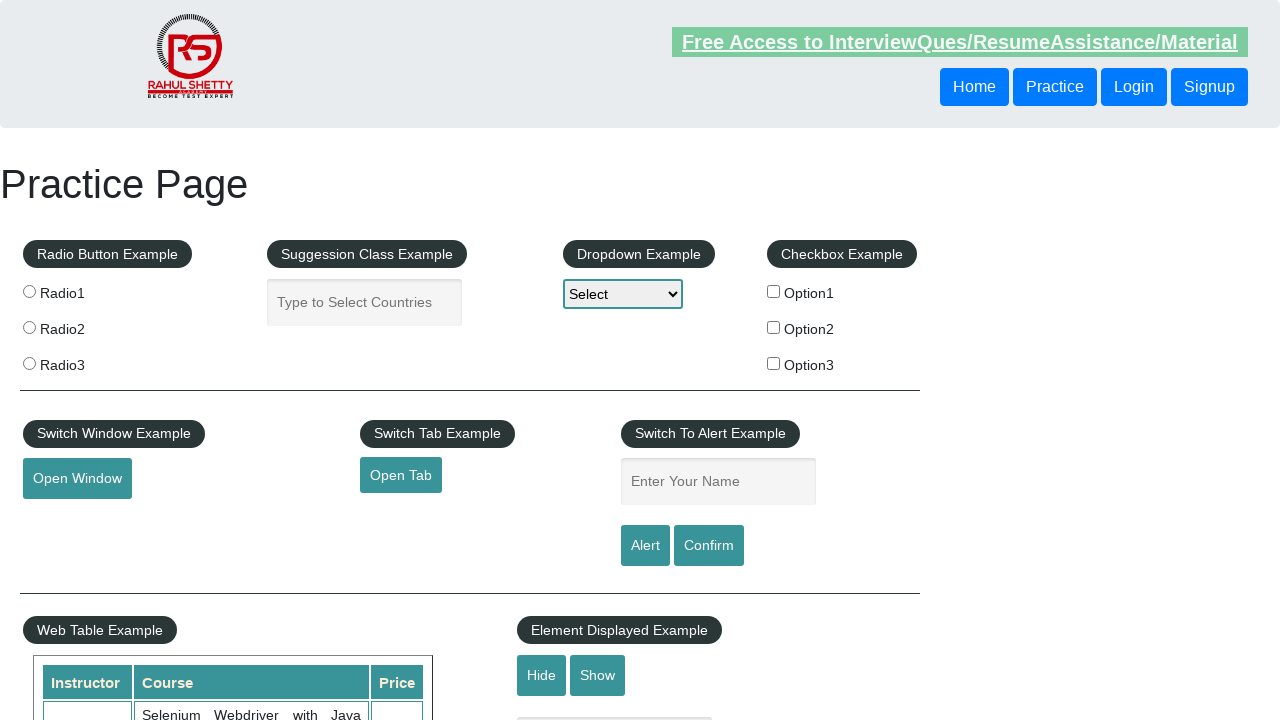

Navigated to AutomationPractice page
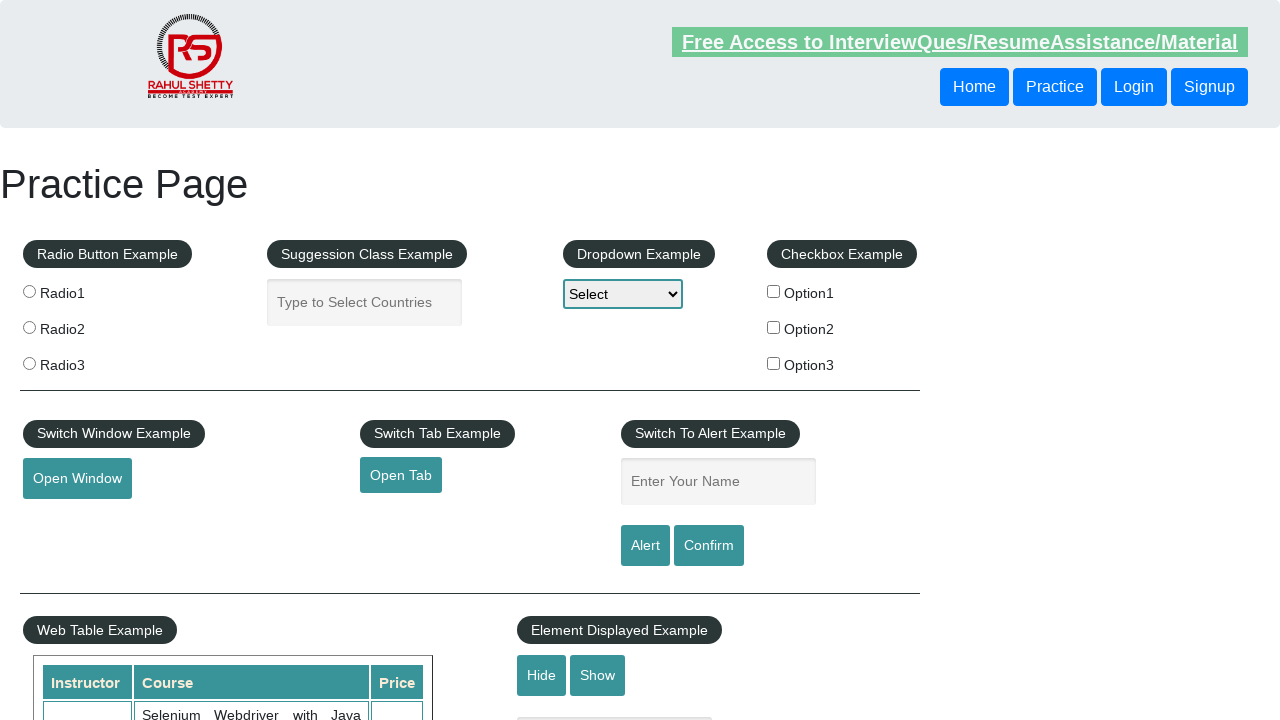

Hovered over mousehover element to reveal hidden menu at (83, 361) on #mousehover
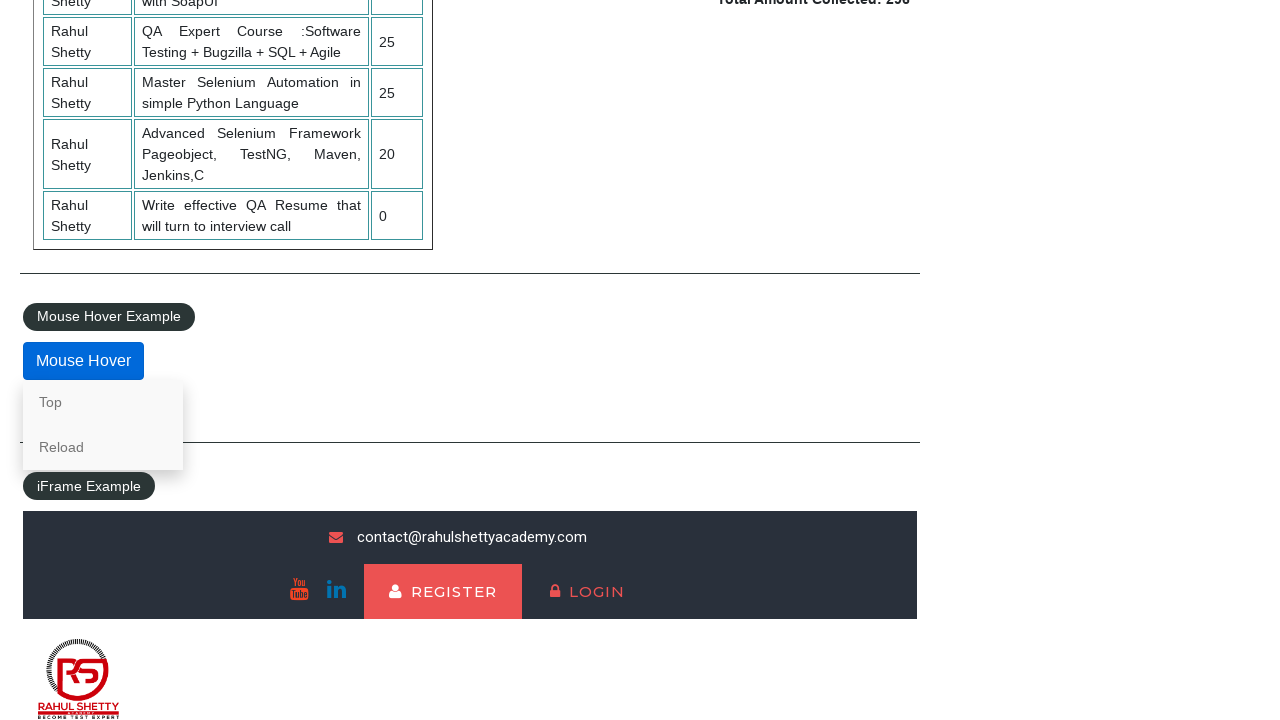

Clicked on Reload link that appeared after hover at (103, 447) on text=Reload
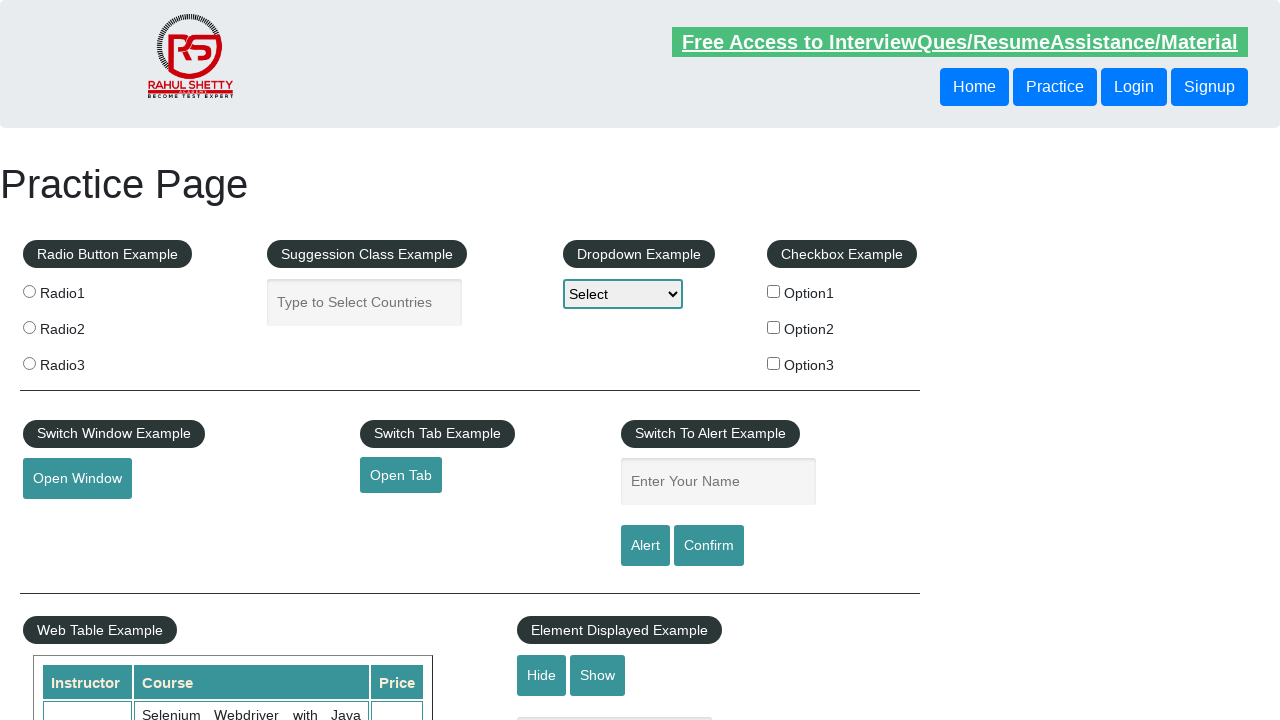

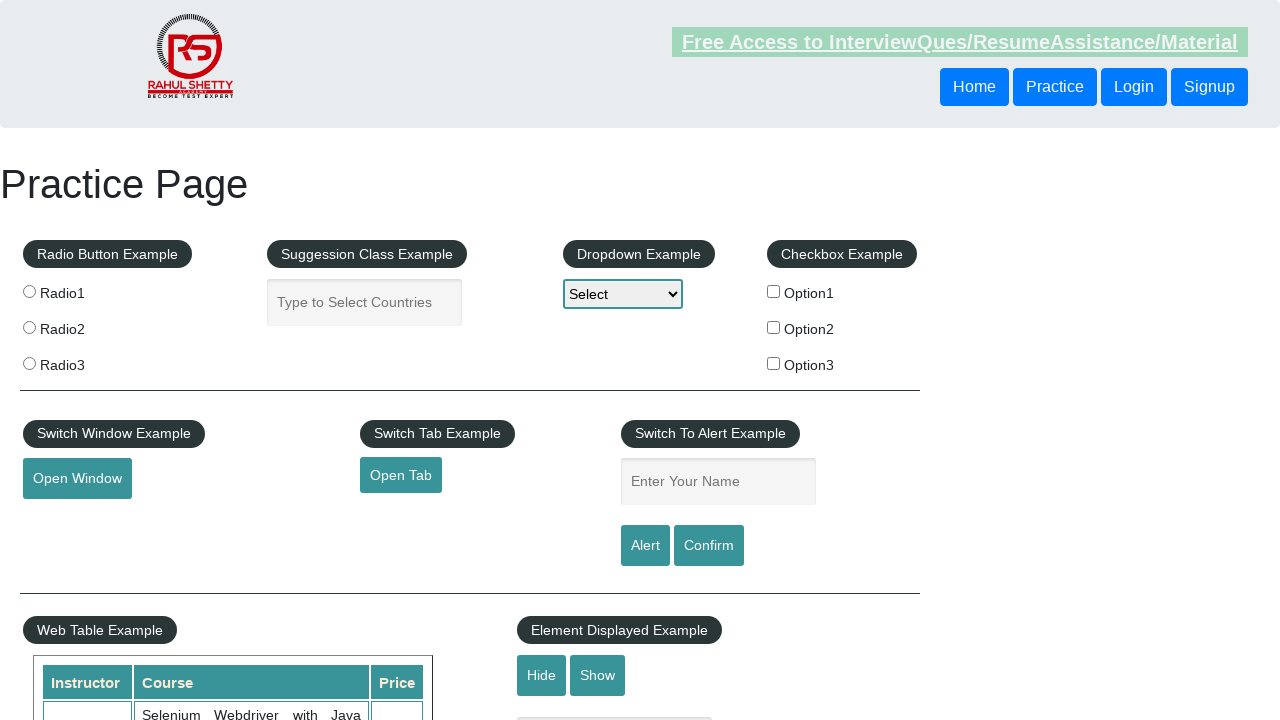